Navigates to Browse APIs, searches for Open Science Data Repository and clicks through documentation sections

Starting URL: https://api.nasa.gov/

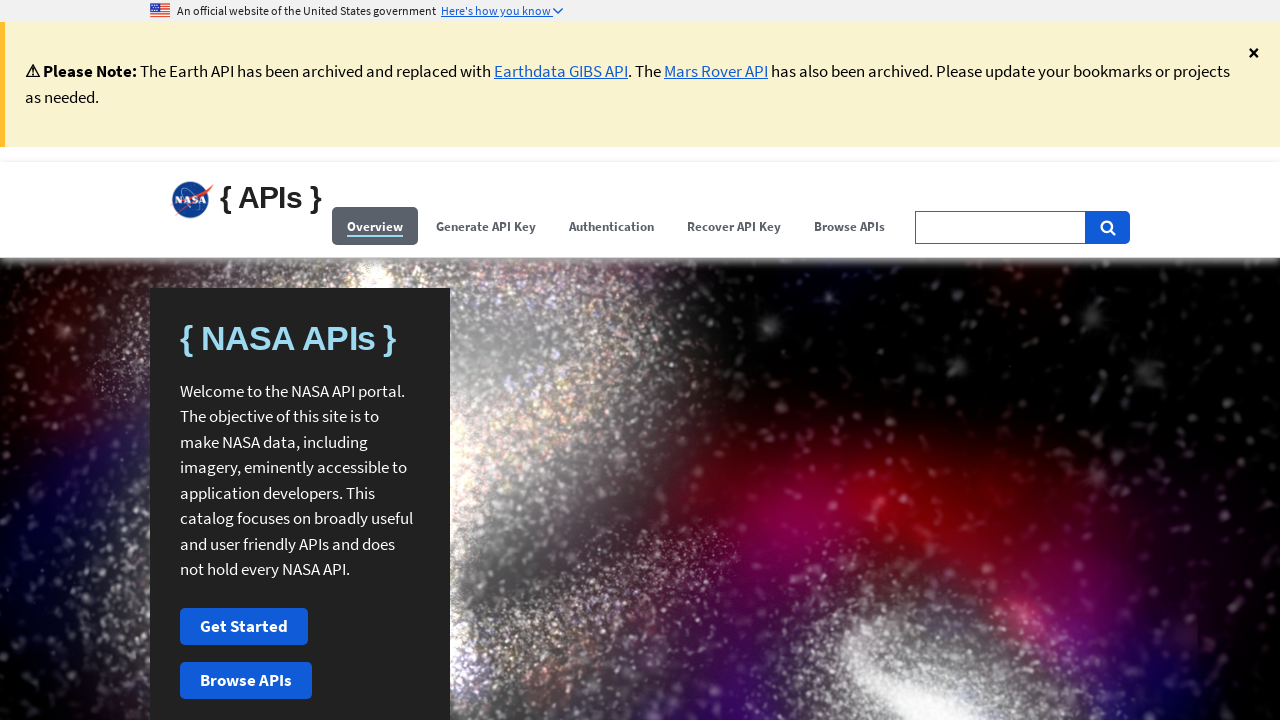

Clicked Browse APIs menu at (850, 226) on (//span[contains(.,'Browse APIs')])[1]
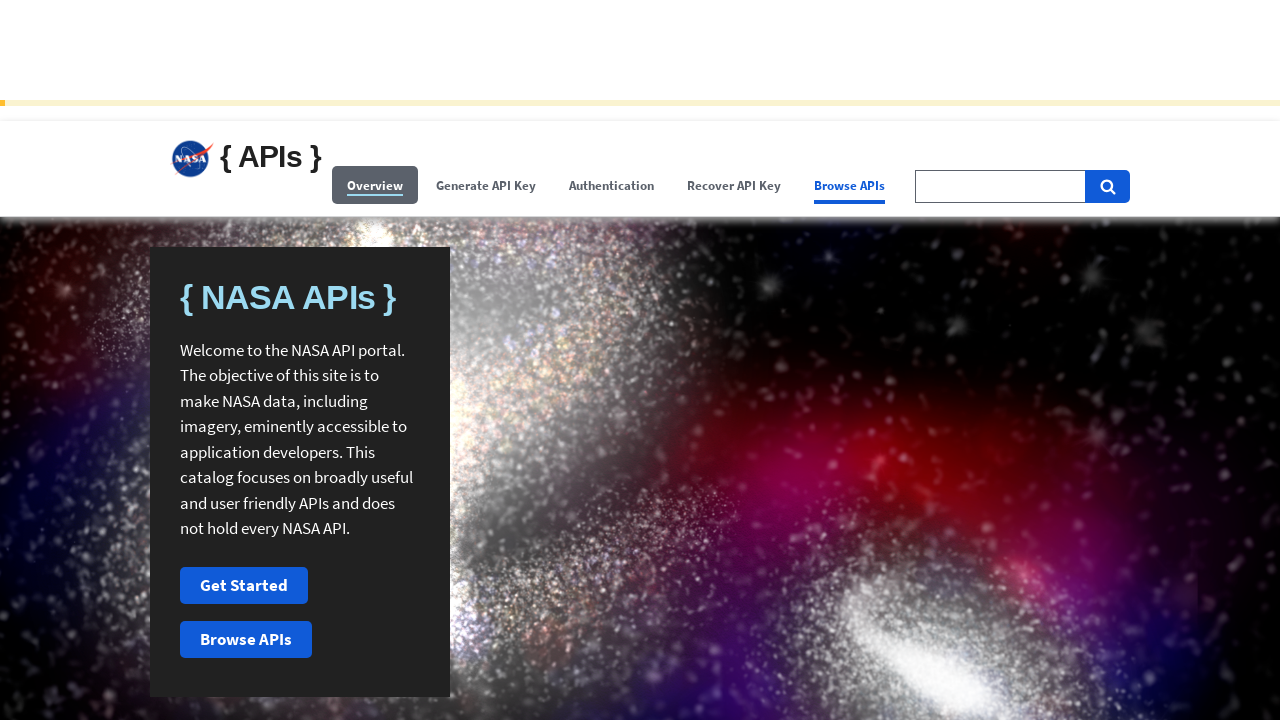

Filled search field with 'Open Science Data Repository' on //input[@id='search-field-big']
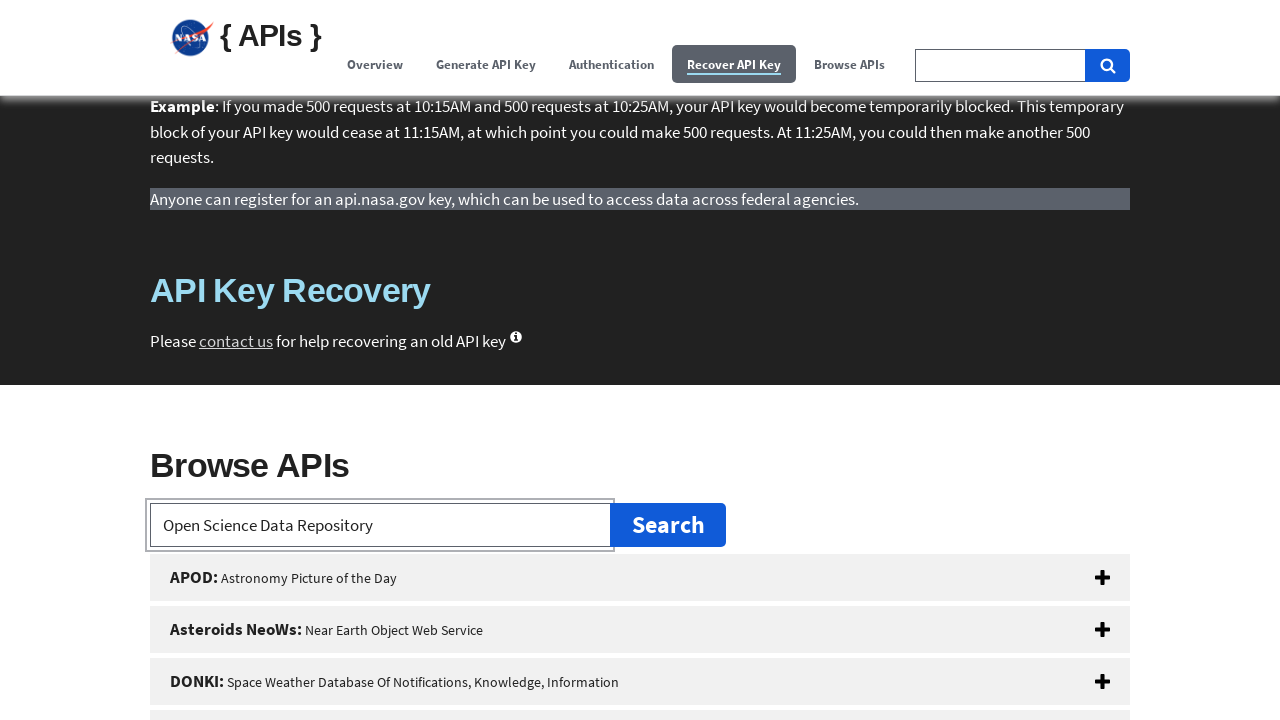

Clicked Open Science Data Repository button at (640, 360) on xpath=//button[@id='open-science-data-repository']
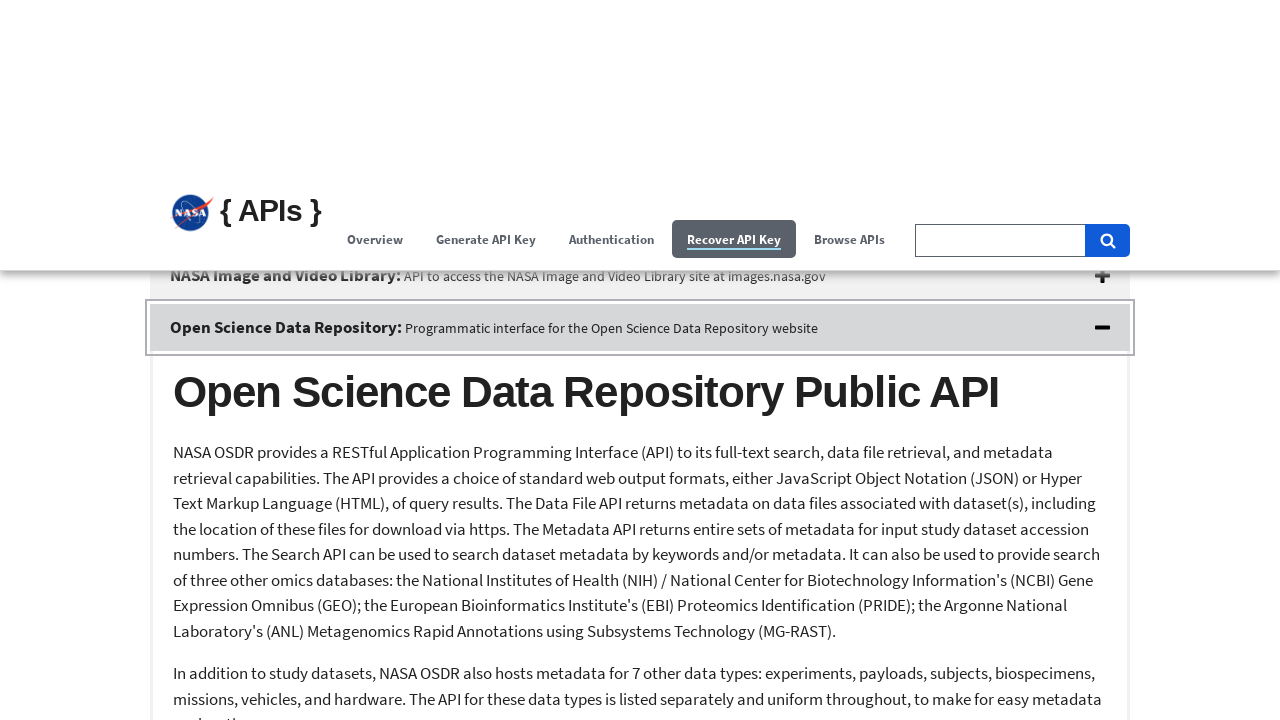

Clicked Study section at (640, 615) on xpath=//h2[contains(.,'Study')]
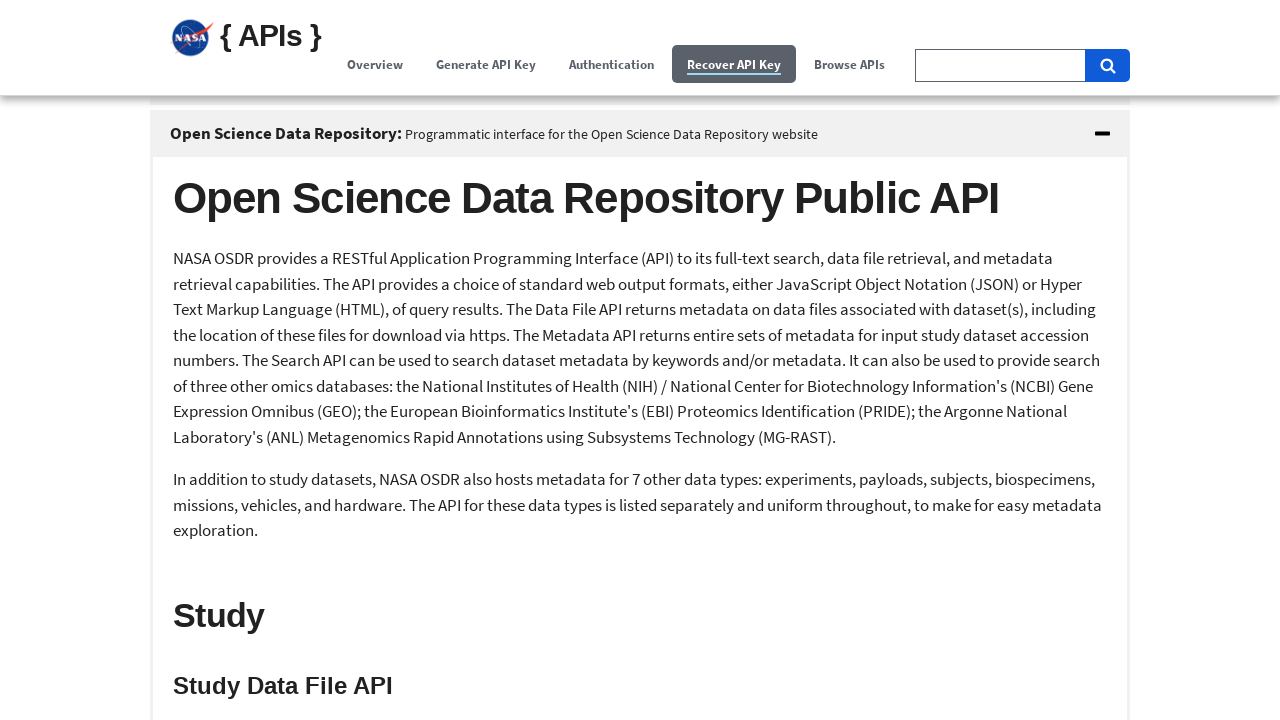

Clicked Example Requests section at (640, 361) on xpath=//h4[contains(.,'Example Requests:')]
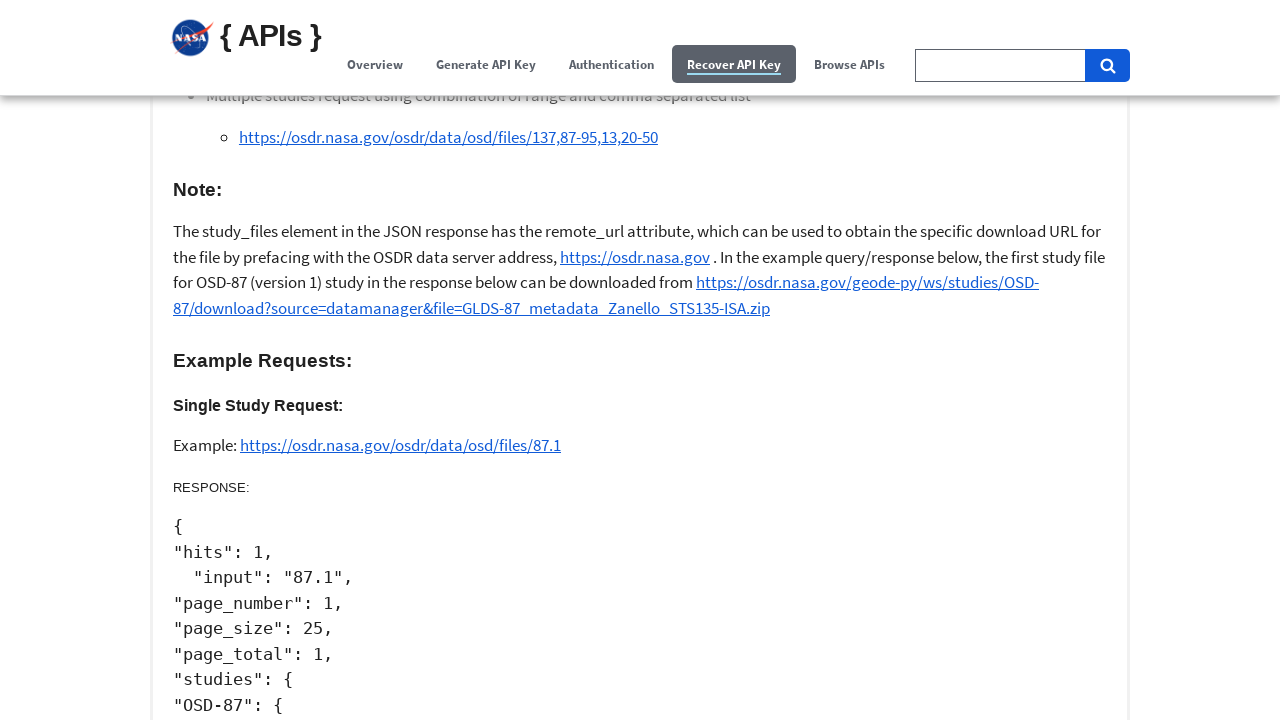

Clicked Study Metadata API section at (640, 361) on xpath=//h3[contains(.,'Study Metadata API')]
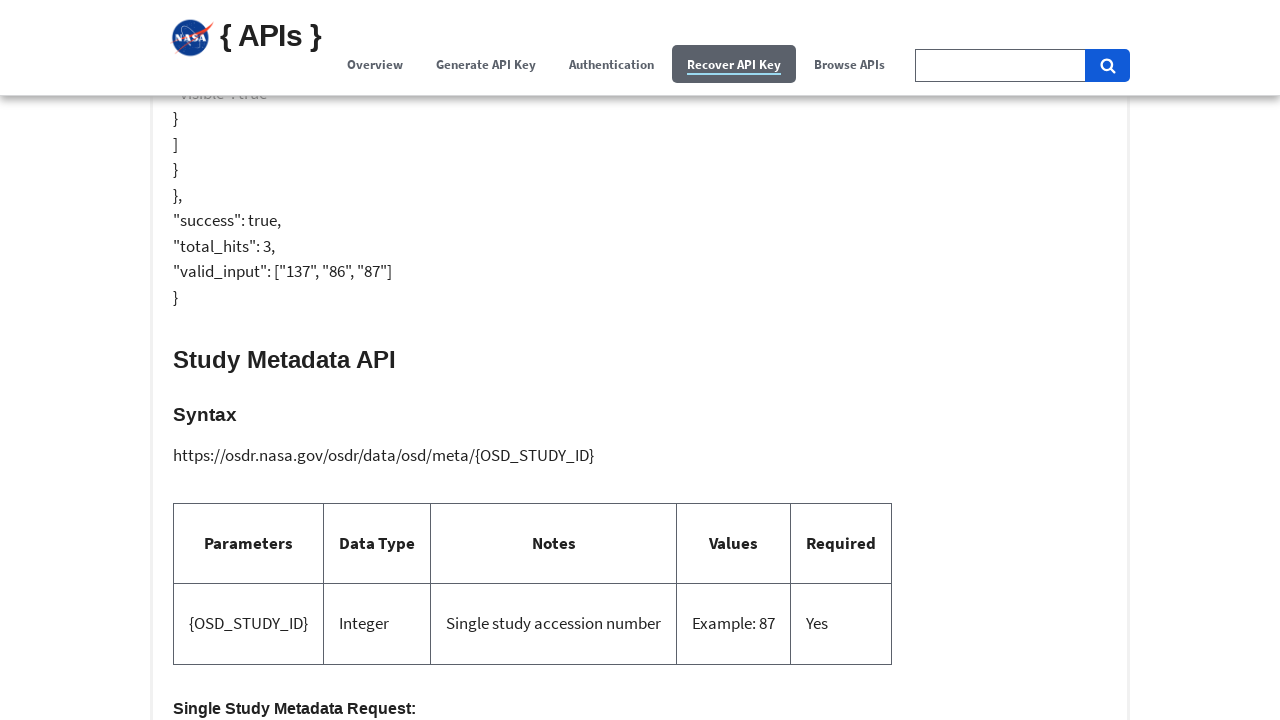

Clicked Returns: JSON-formatted response section at (640, 360) on (//h4[contains(.,'Returns: JSON-formatted response')])[2]
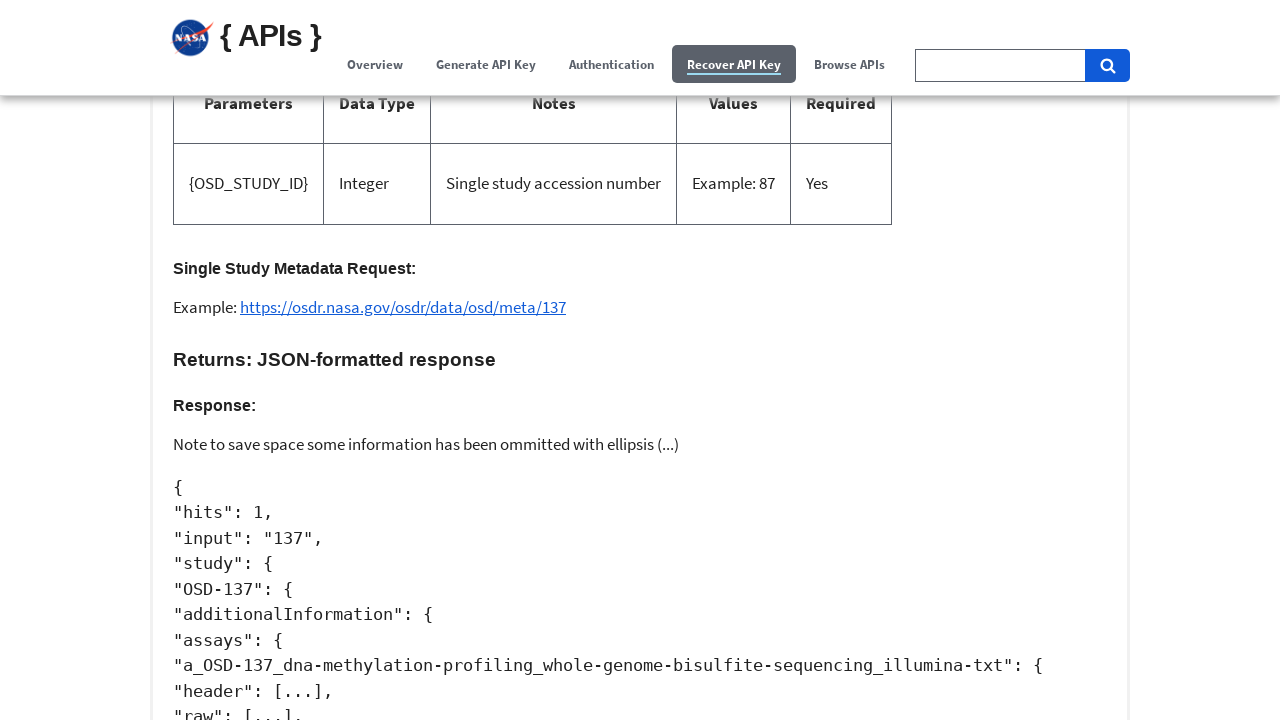

Clicked Study Dataset Search API section at (640, 360) on xpath=//h3[contains(.,'Study Dataset Search API')]
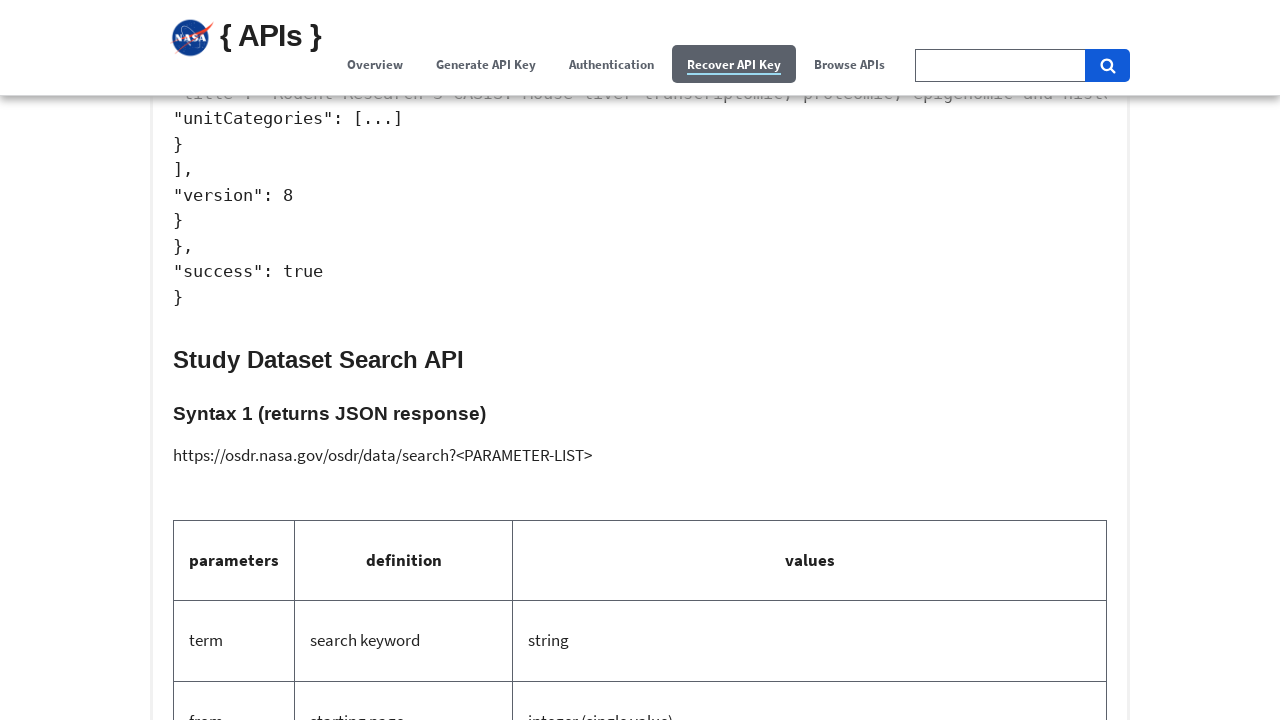

Clicked Syntax 2 (returns HTML response) section at (640, 360) on xpath=//h4[contains(text(),'Syntax 2 (returns HTML response):')]
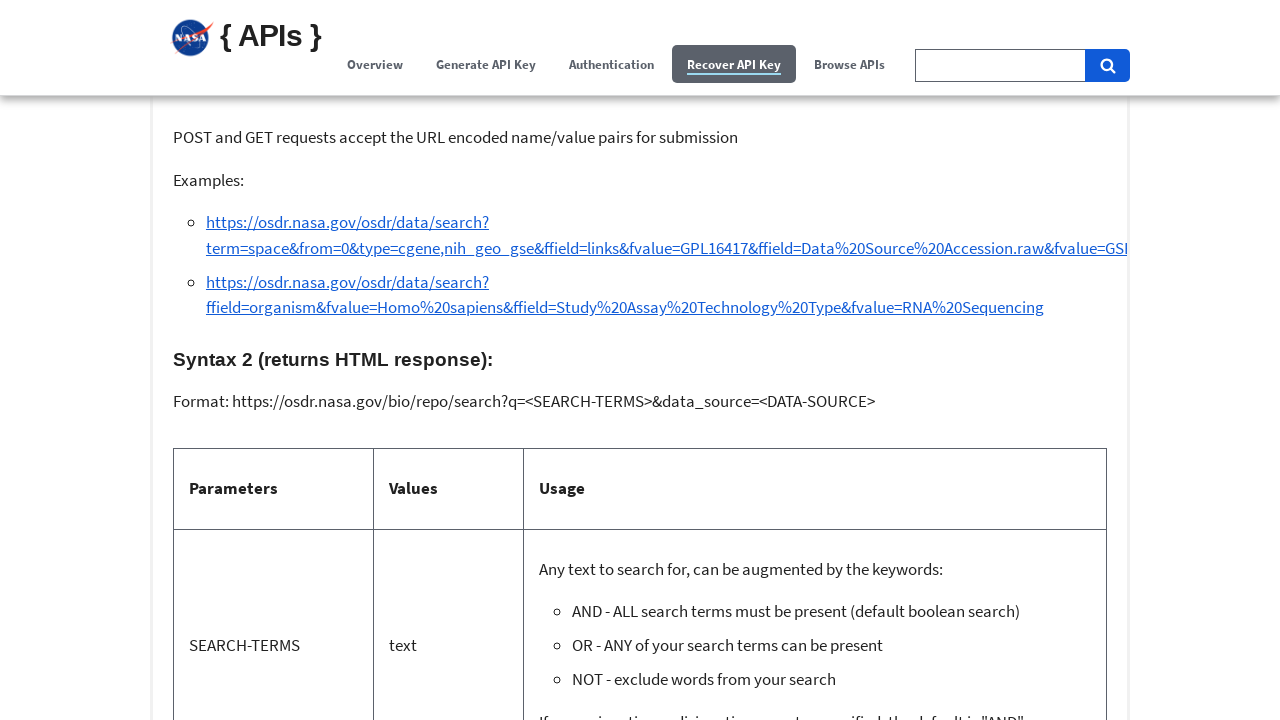

Clicked Other section at (640, 360) on xpath=//h2[@id='other']
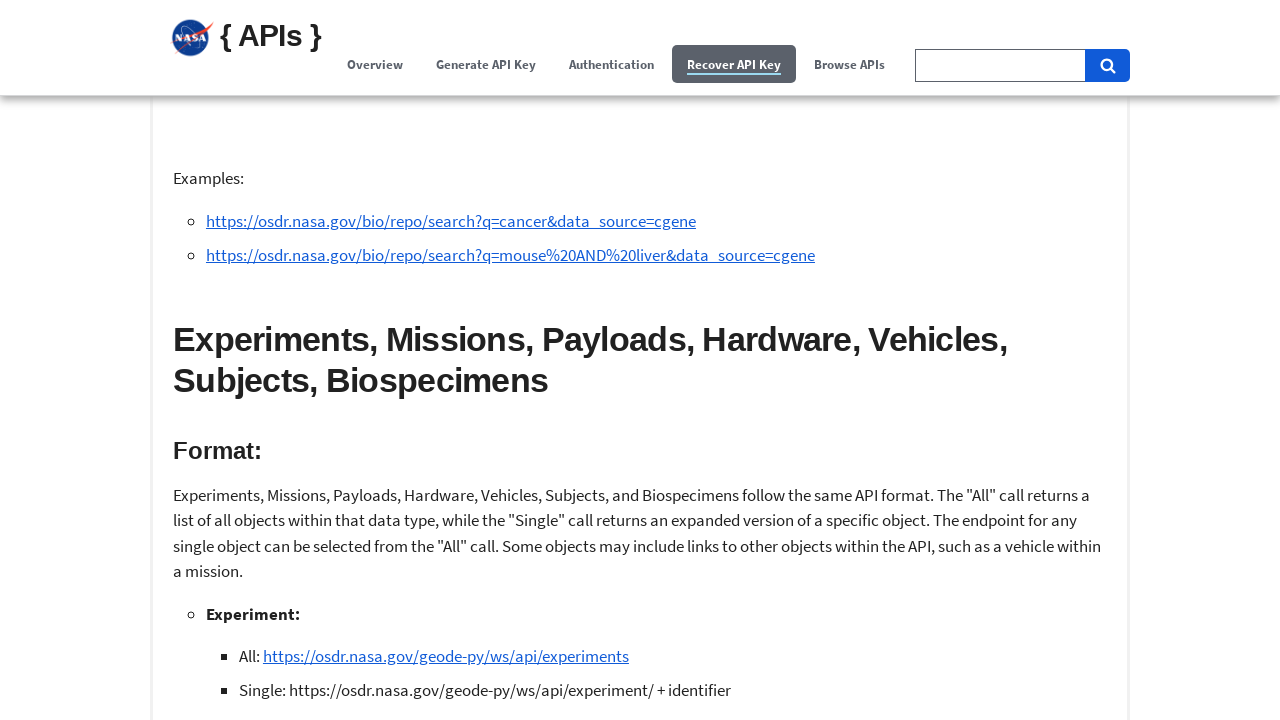

Clicked Format section at (640, 451) on xpath=//h3[contains(text(),'Format:')]
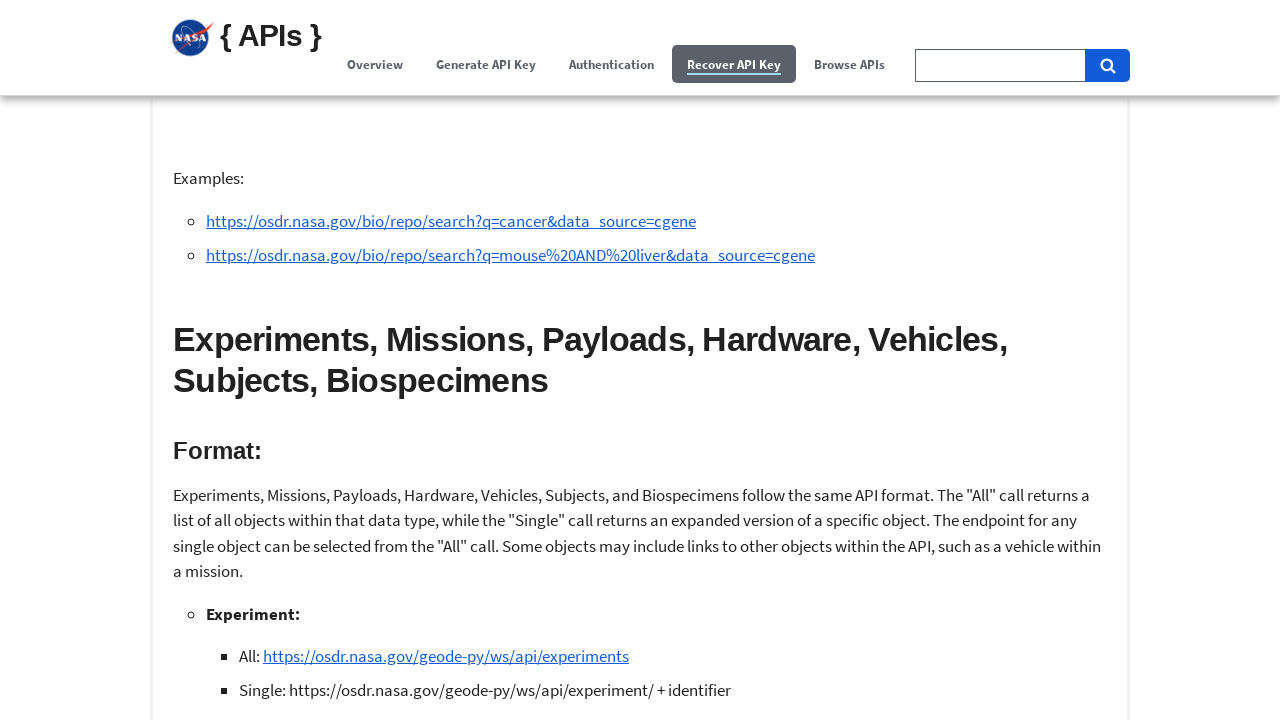

Clicked Examples section at (640, 360) on xpath=//h3[contains(text(),'Examples:')]
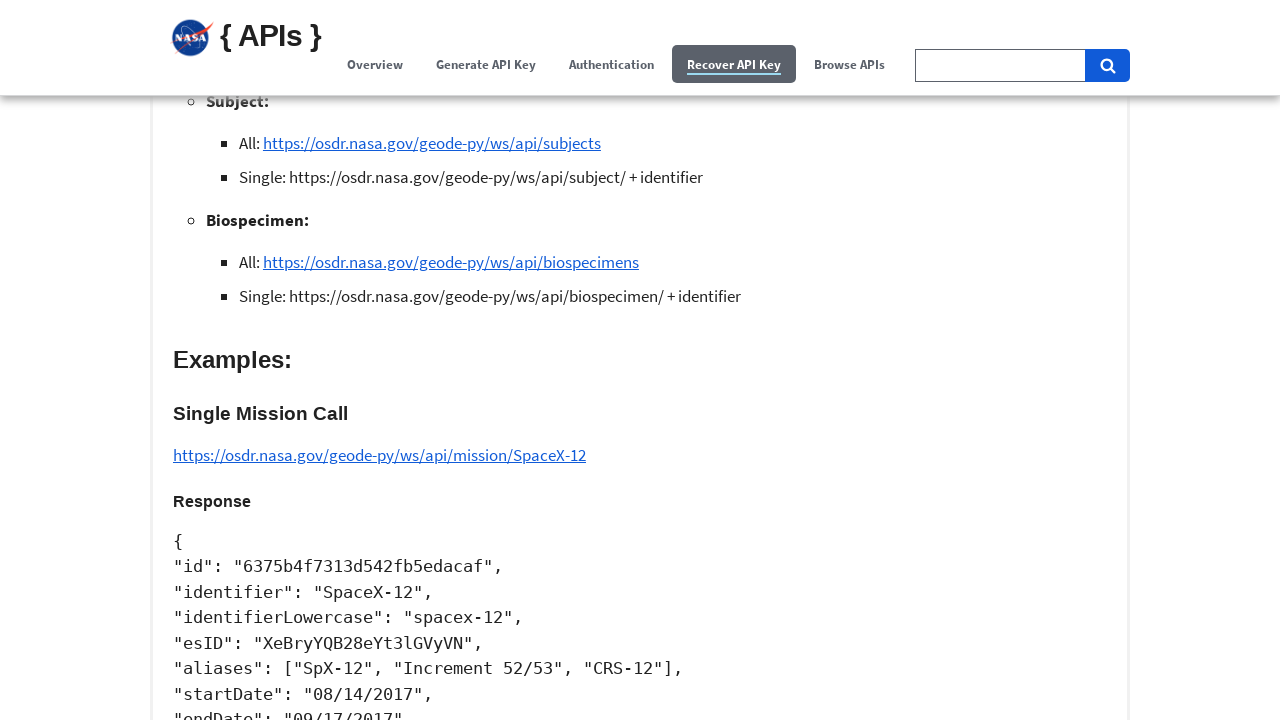

Clicked Single Vehicle Call section at (640, 361) on xpath=//h4[contains(text(),'Single Vehicle Call')]
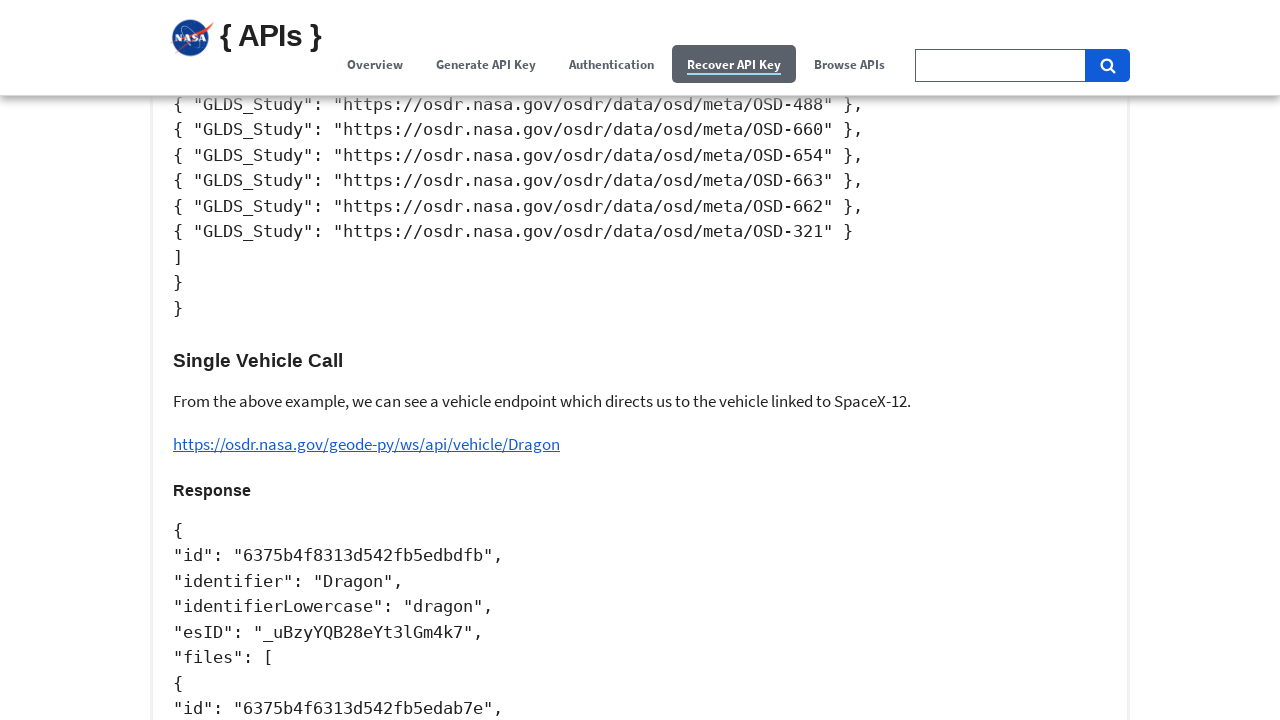

Clicked API Requests with Python section at (640, 361) on xpath=//h2[contains(.,'API Requests with Python')]
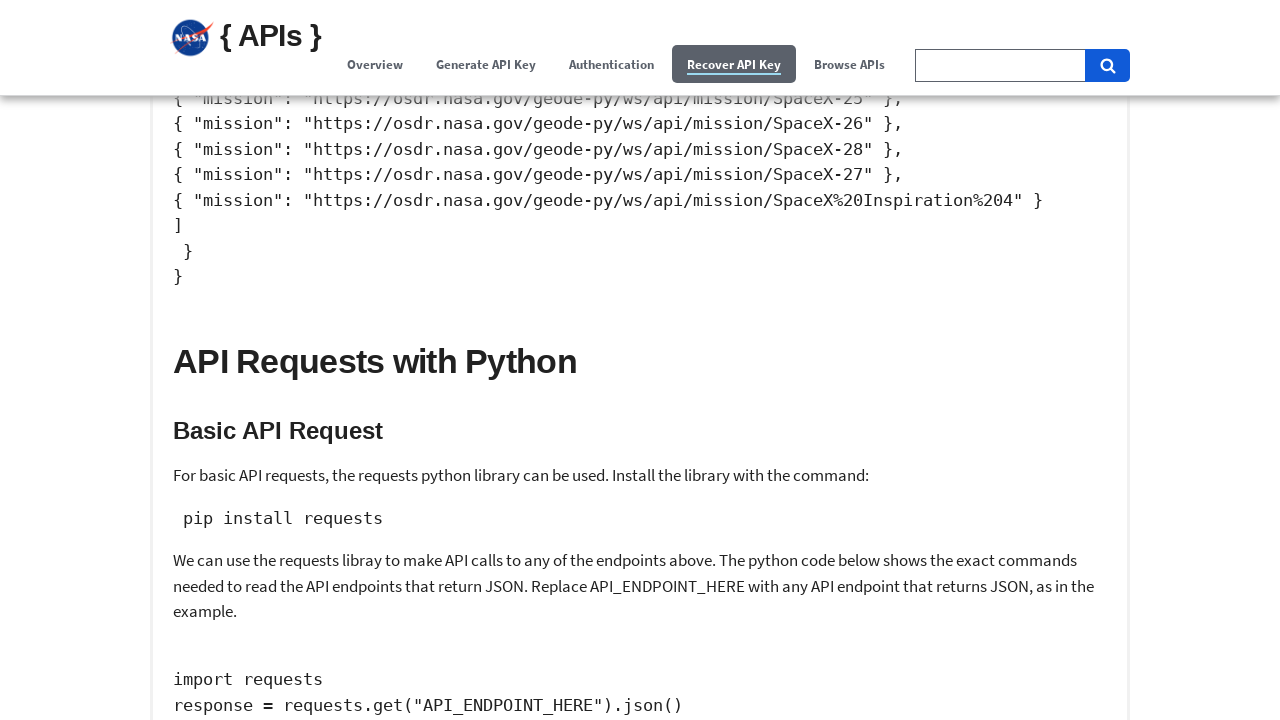

Clicked Resources section at (640, 361) on xpath=//h2[contains(.,'Resources')]
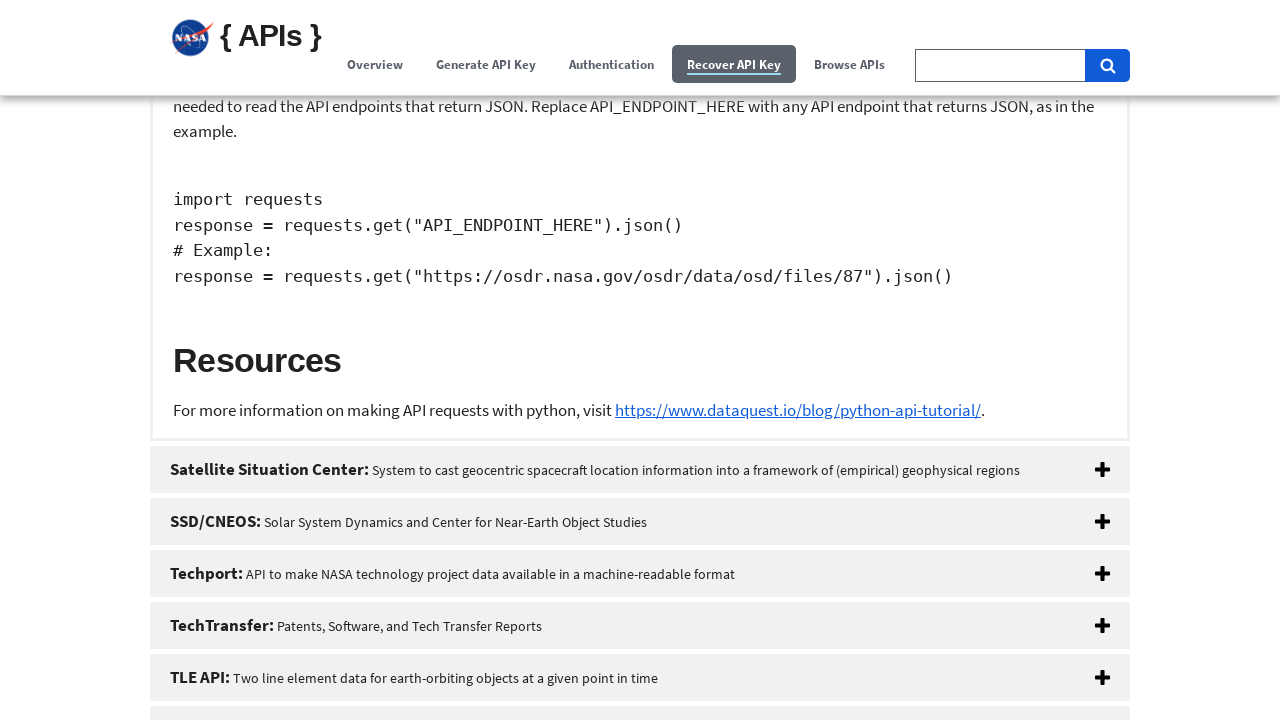

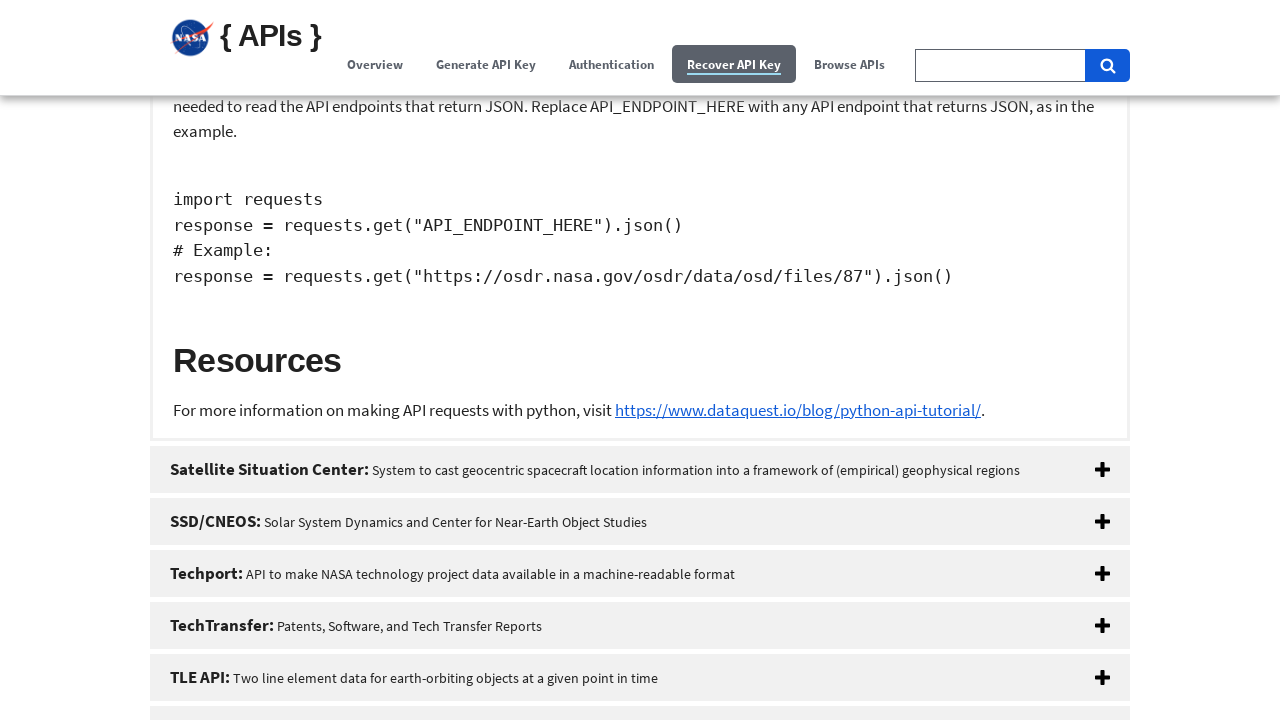